Tests JavaScript prompt alert functionality by triggering a prompt, entering text, and accepting it

Starting URL: http://omayo.blogspot.com/

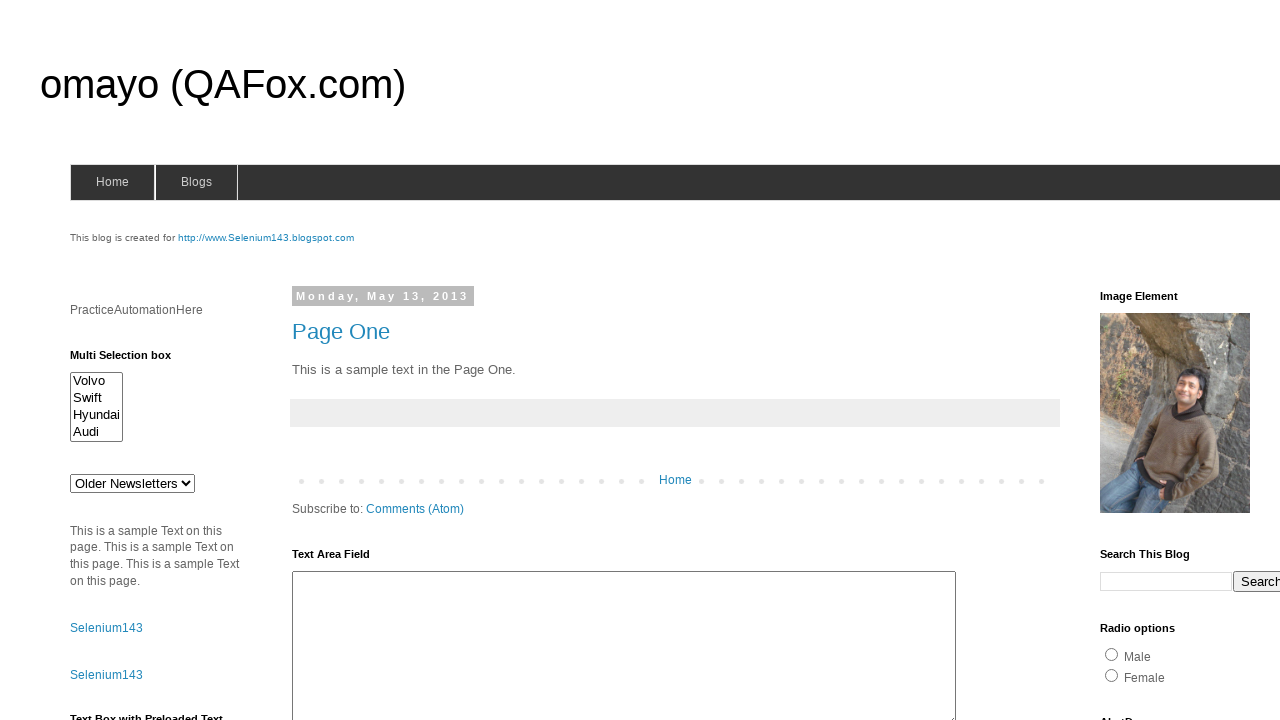

Clicked prompt button to trigger alert at (1140, 361) on xpath=//input[@id='prompt']
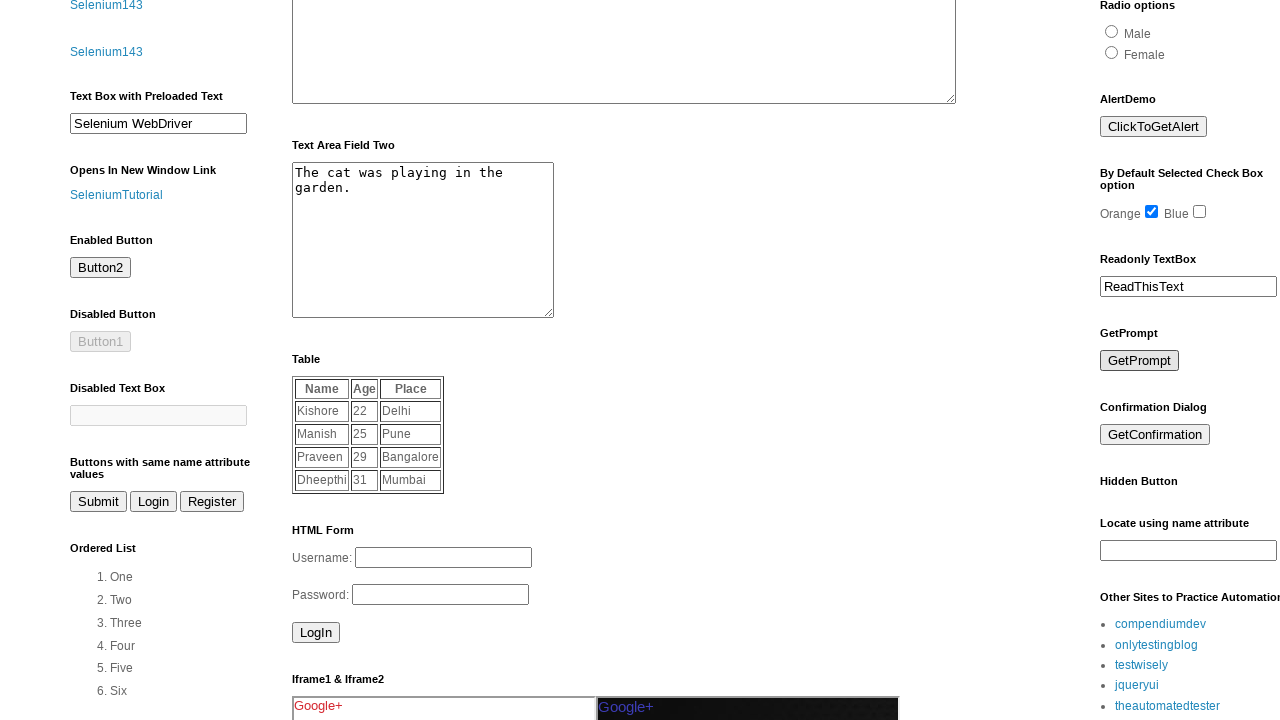

Set up dialog handler to accept prompt with text 'Example'
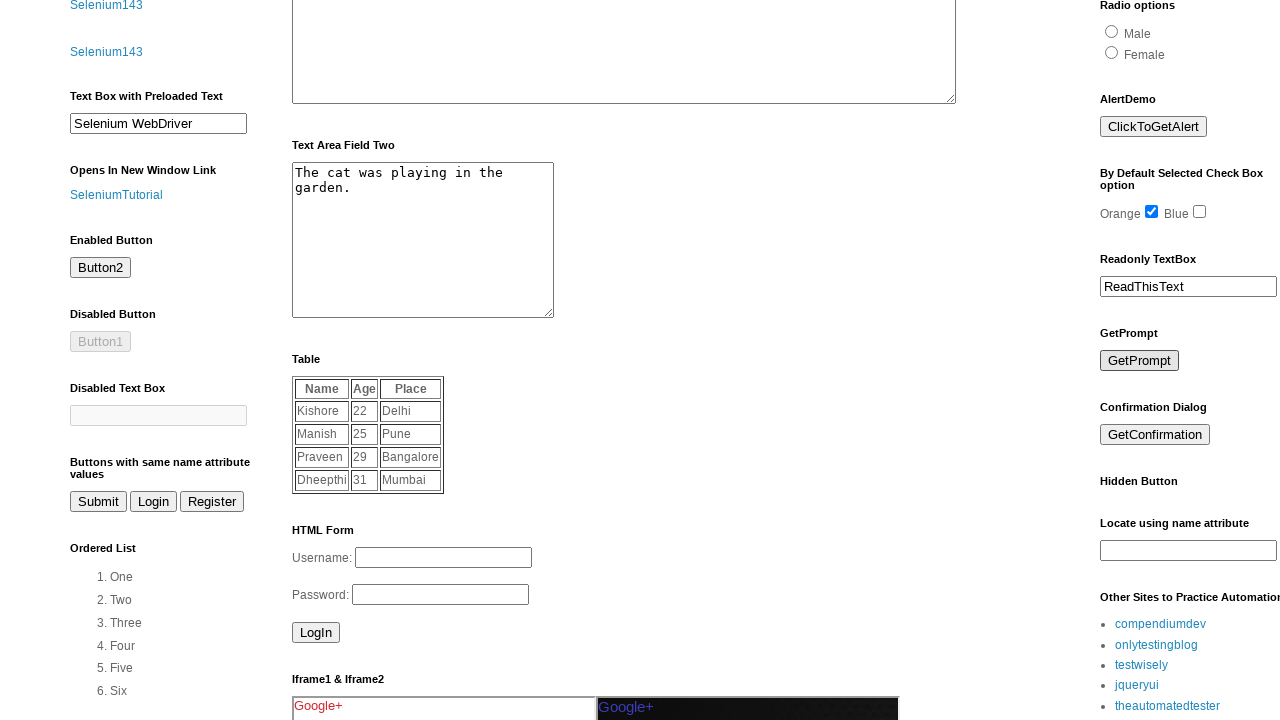

Clicked prompt button to trigger dialog and initiate accept action at (1140, 361) on xpath=//input[@id='prompt']
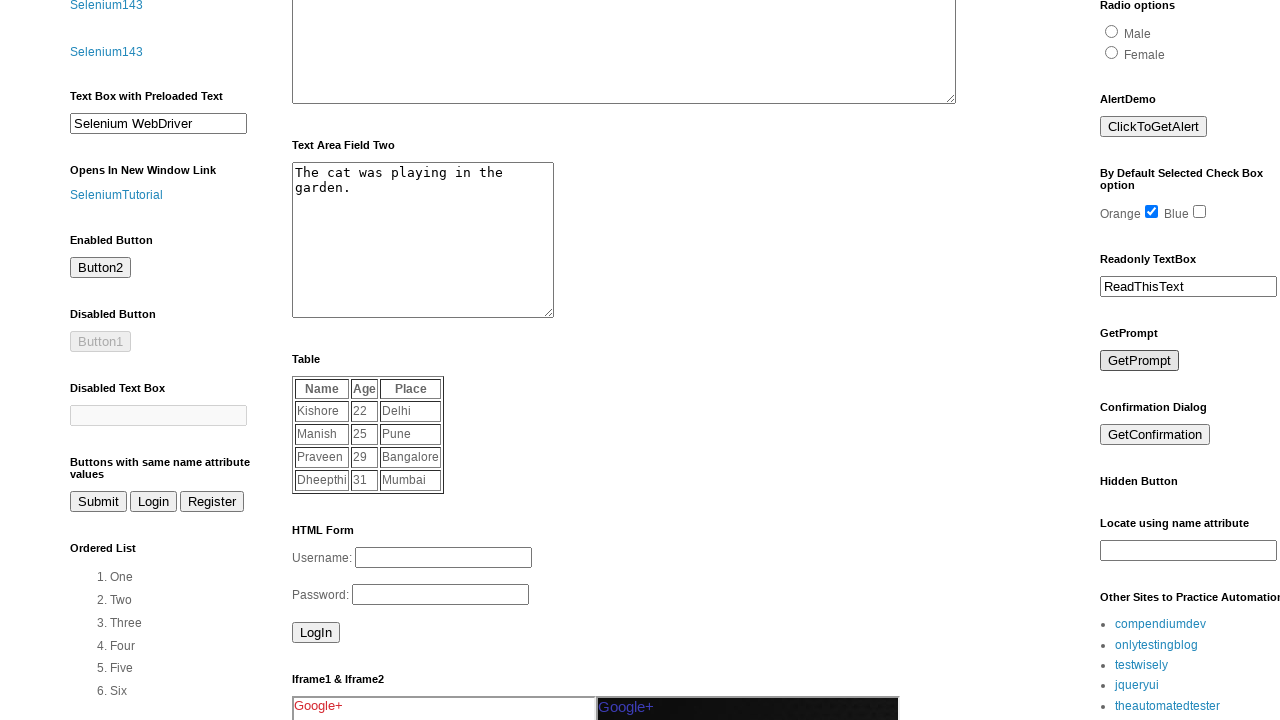

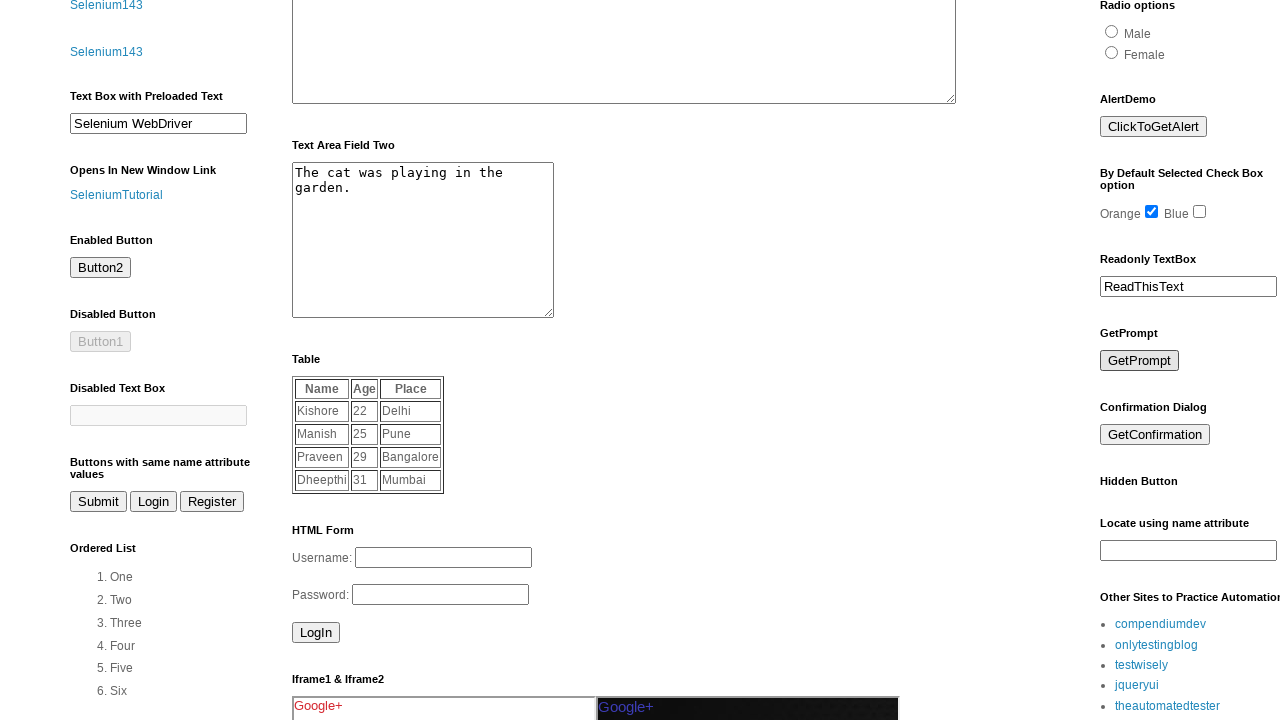